Navigates to RedBus homepage and verifies that navigation links are present on the page

Starting URL: https://www.redbus.in/

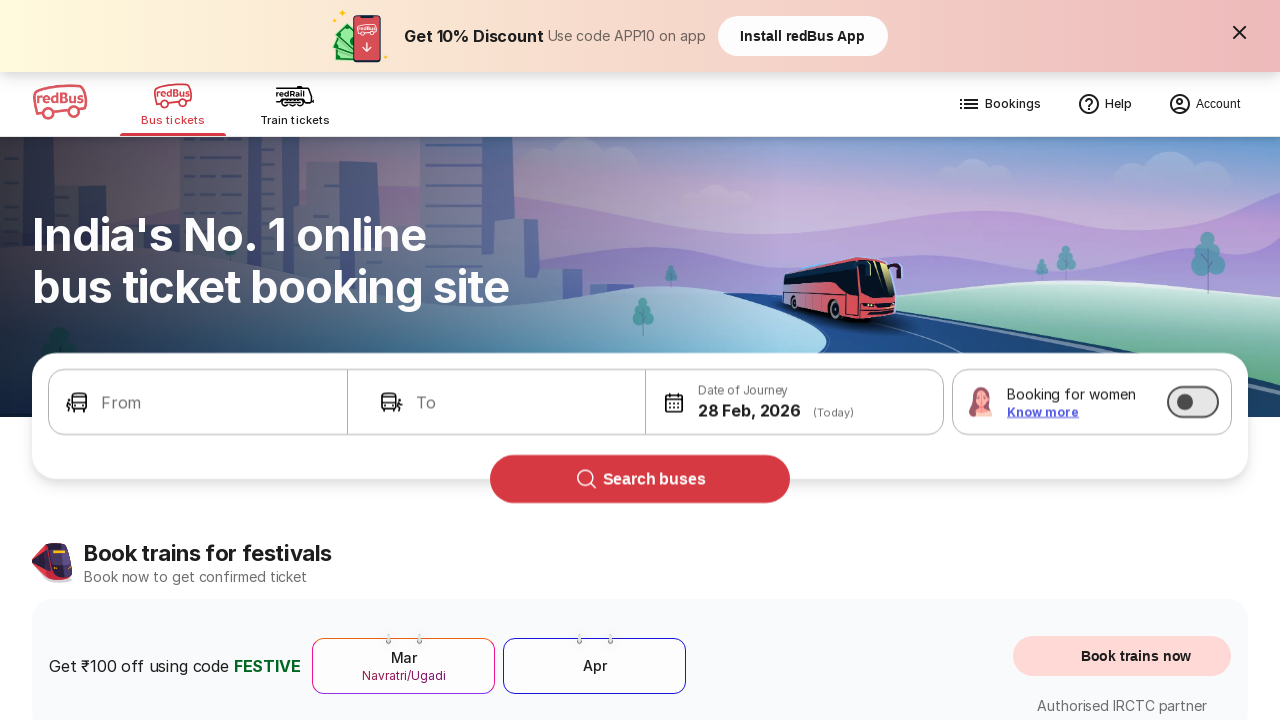

Waited for navigation links to load on RedBus homepage
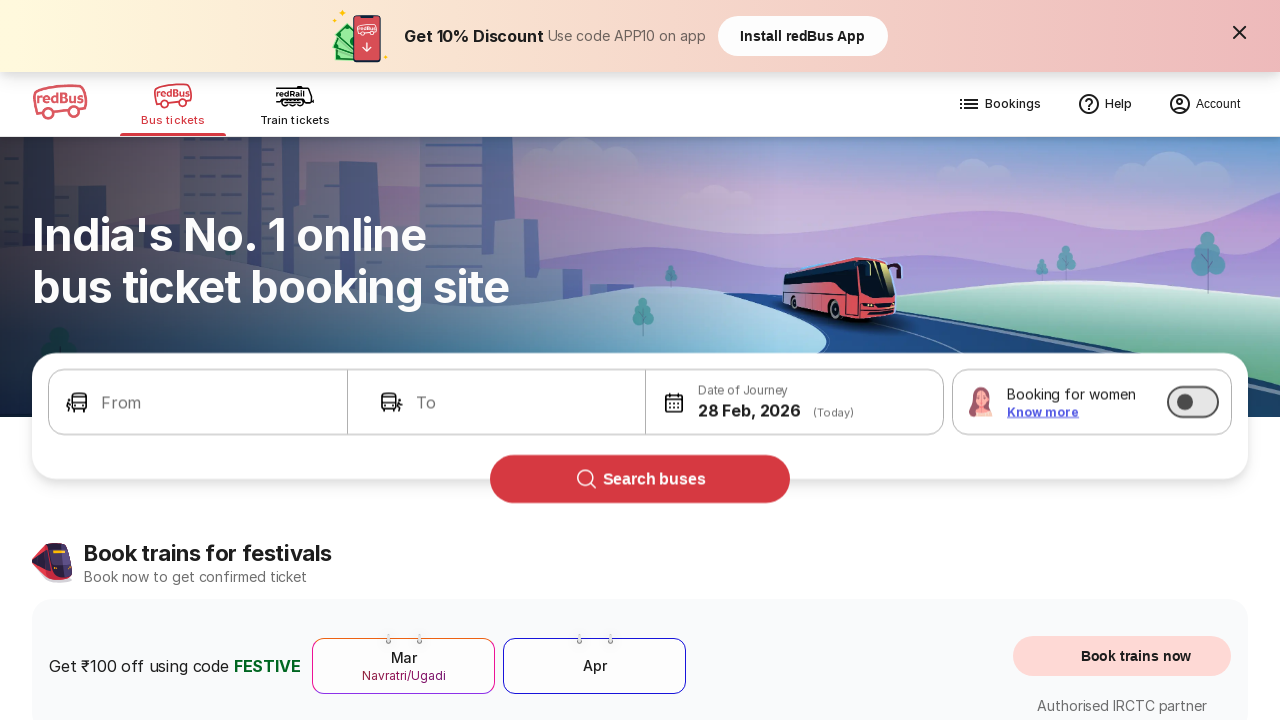

Located all navigation links on the page
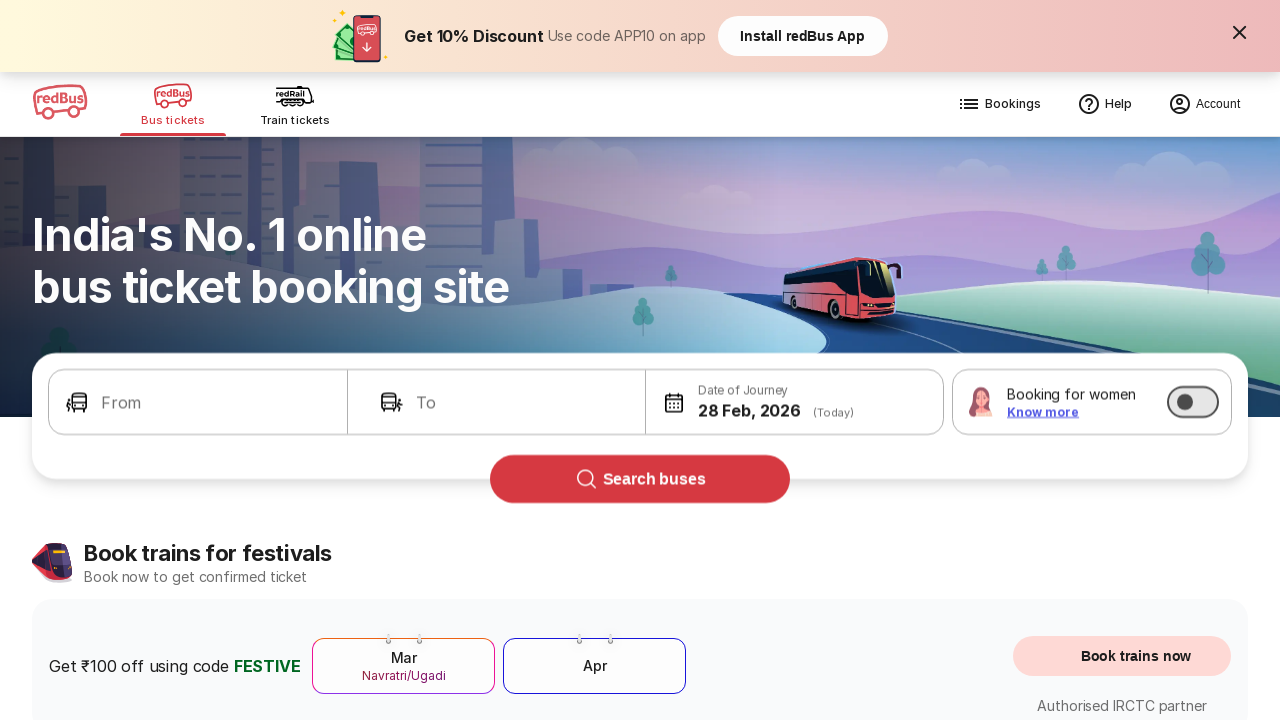

Verified that 186 navigation links are present on the RedBus homepage
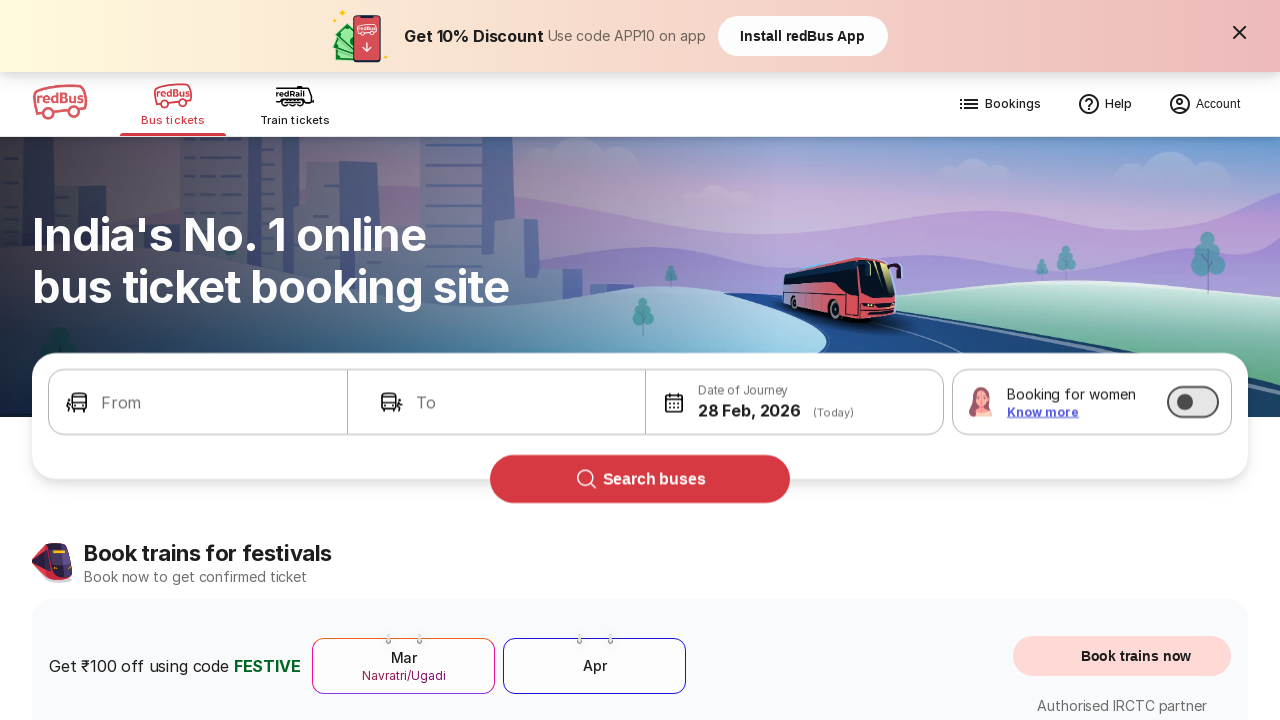

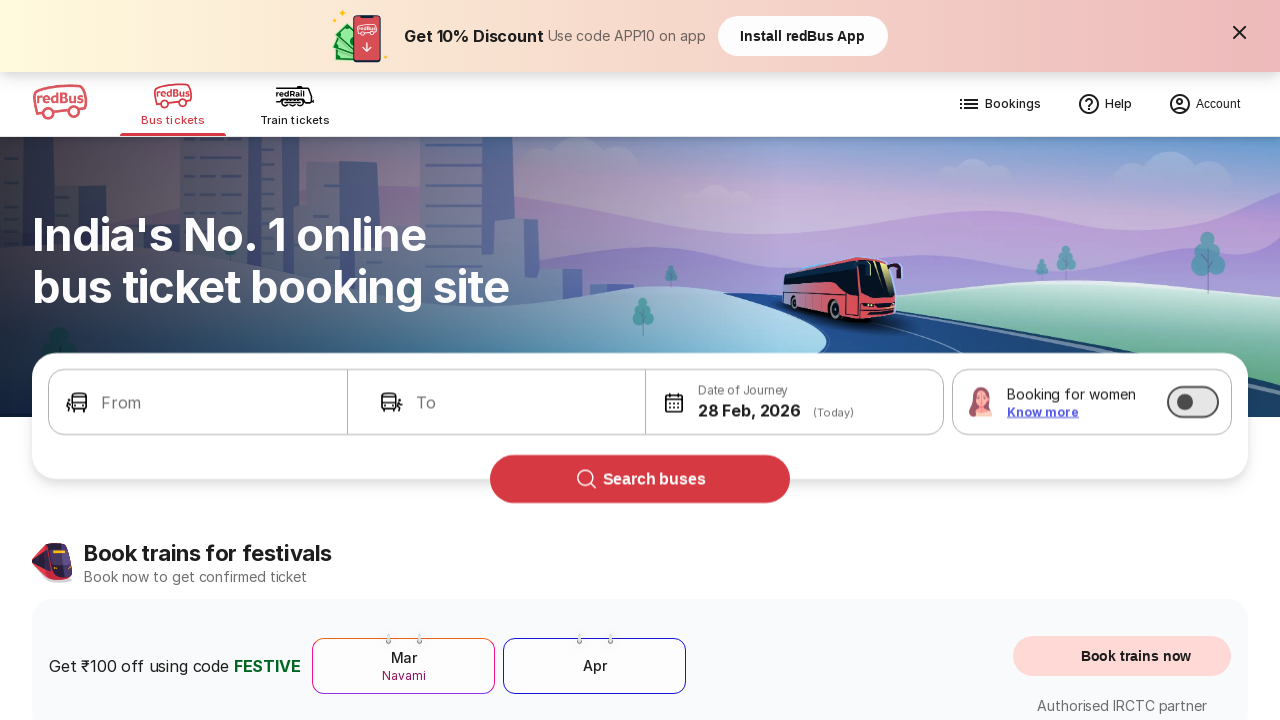